Tests dismissing a JavaScript confirm dialog by clicking the second alert button, verifying the confirm text, and clicking cancel

Starting URL: https://the-internet.herokuapp.com/javascript_alerts

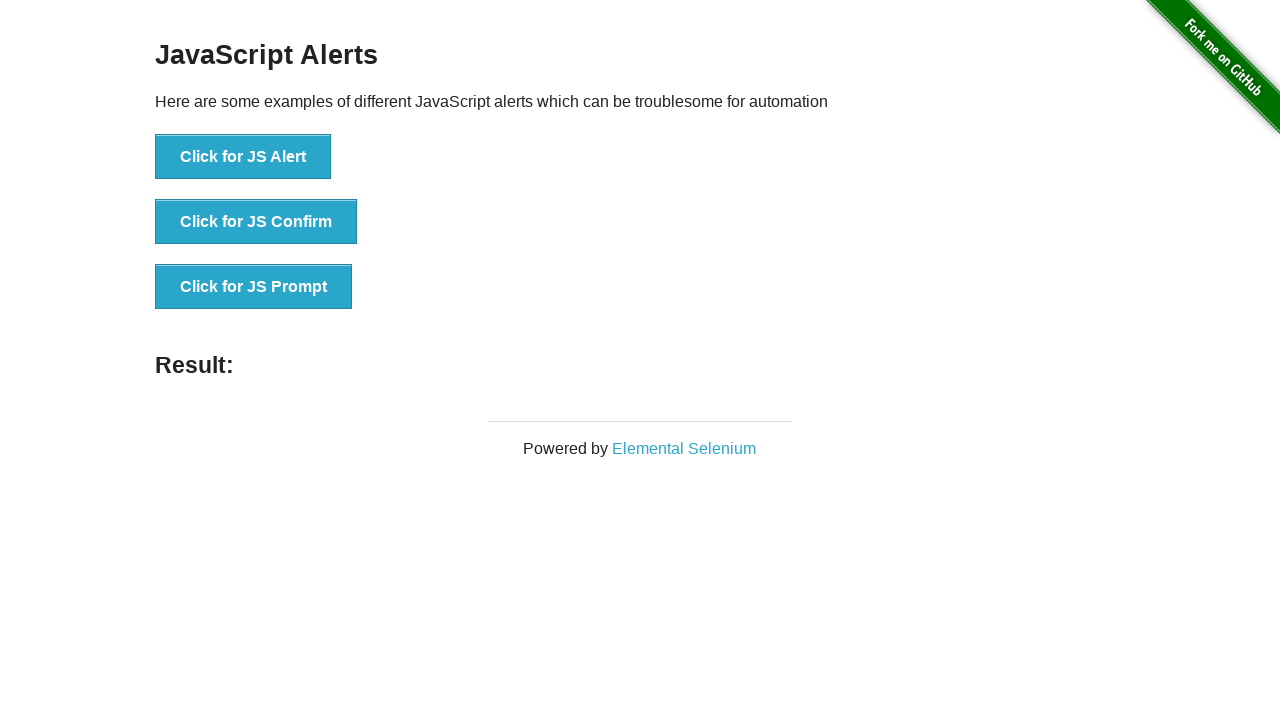

Clicked the JS Confirm button at (256, 222) on button[onclick='jsConfirm()']
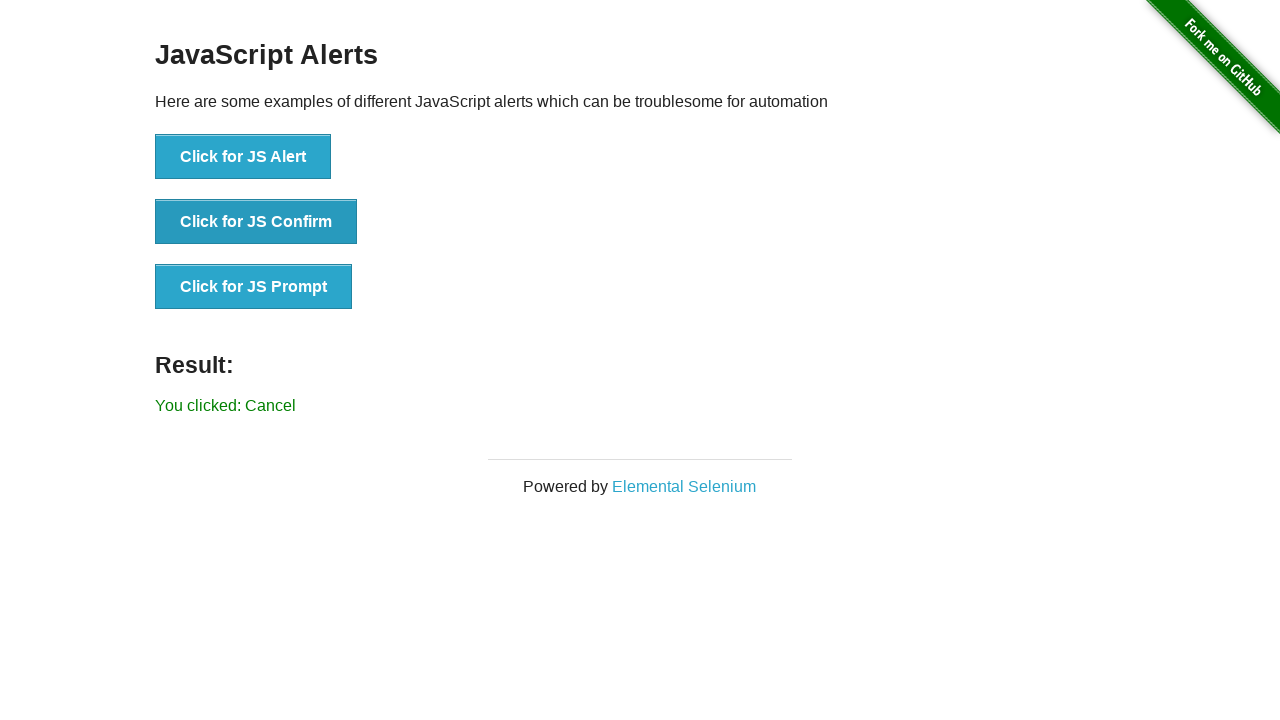

Set up dialog handler to dismiss the confirm dialog
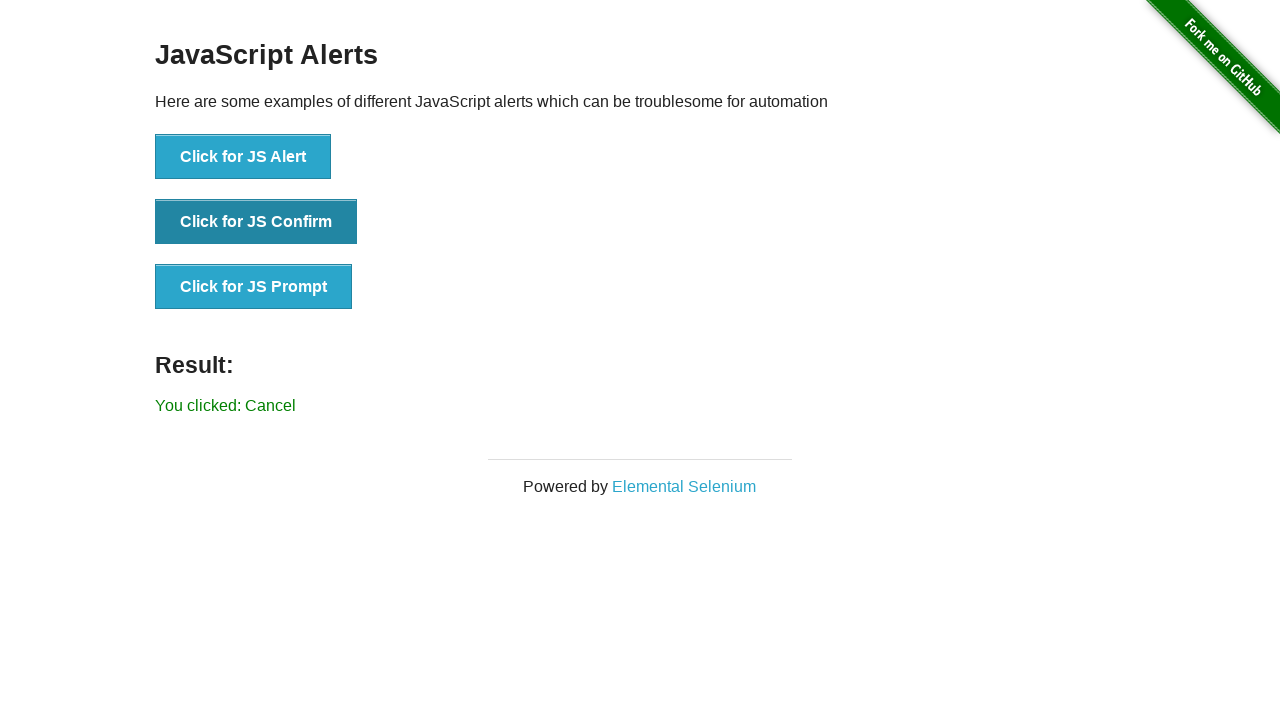

Verified that 'You clicked: Cancel' appears in the result
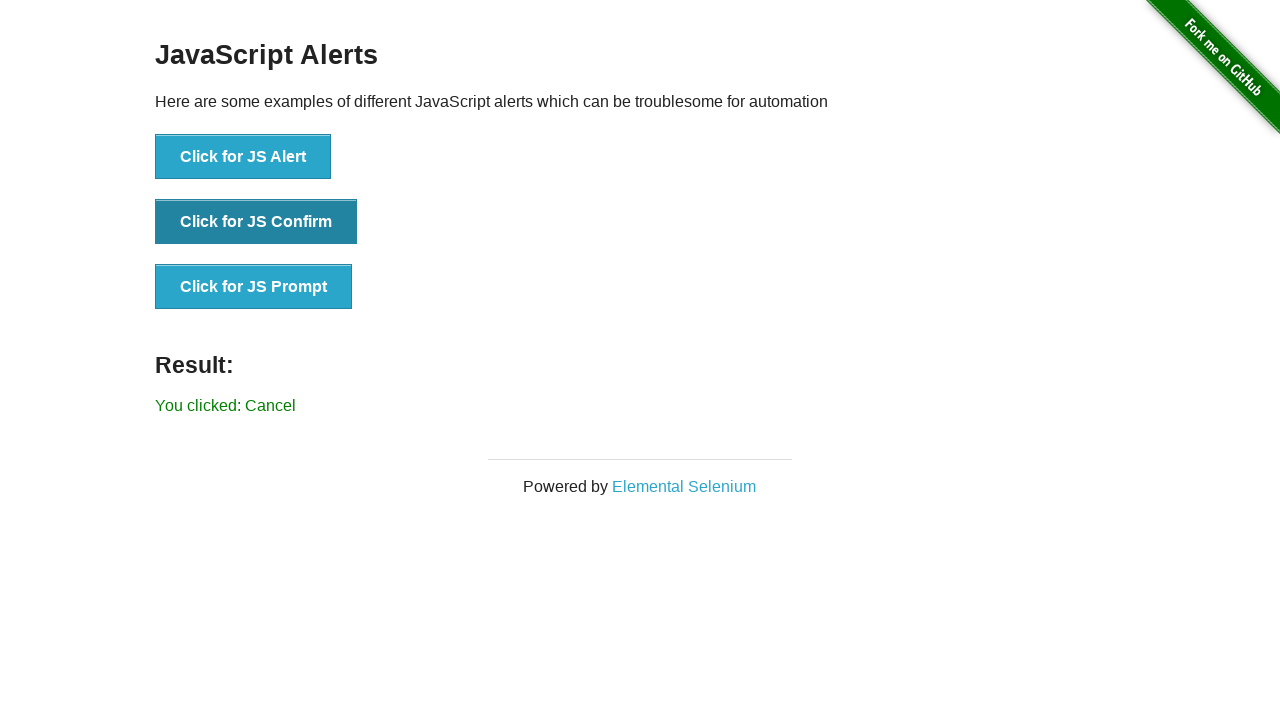

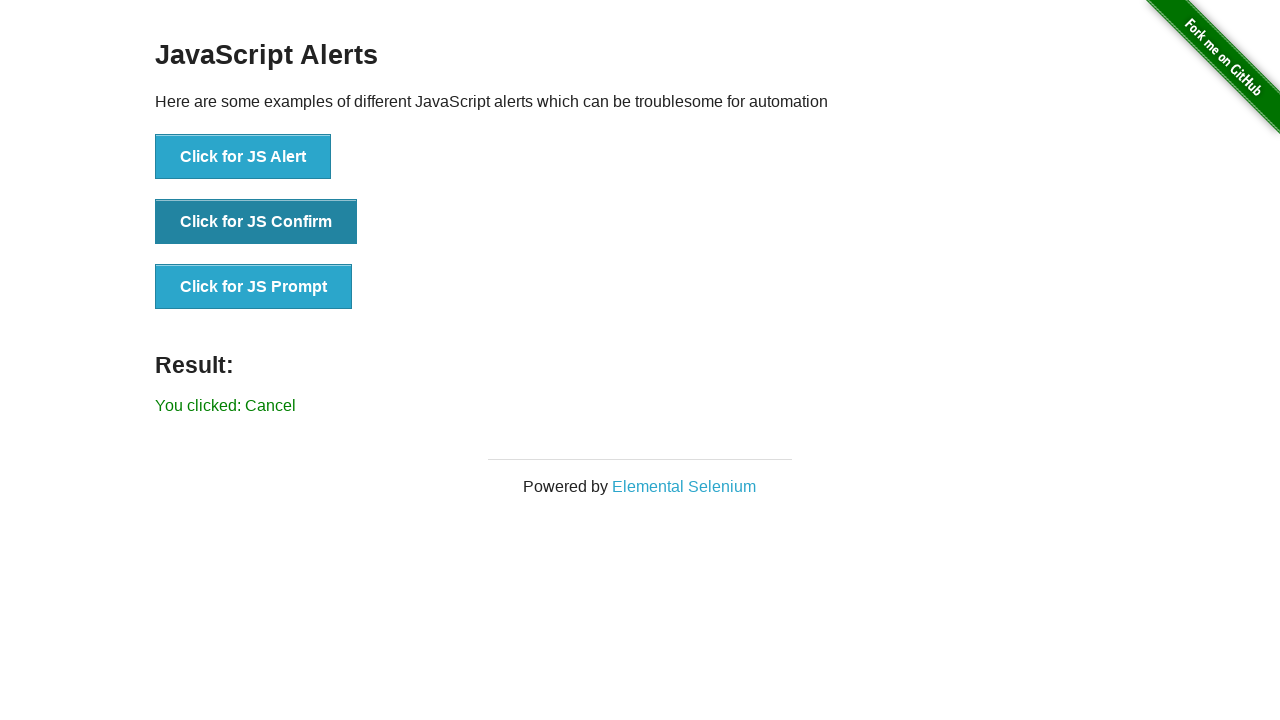